Tests handling of child windows by clicking a button that opens a new window and verifying its content

Starting URL: https://demoqa.com/browser-windows

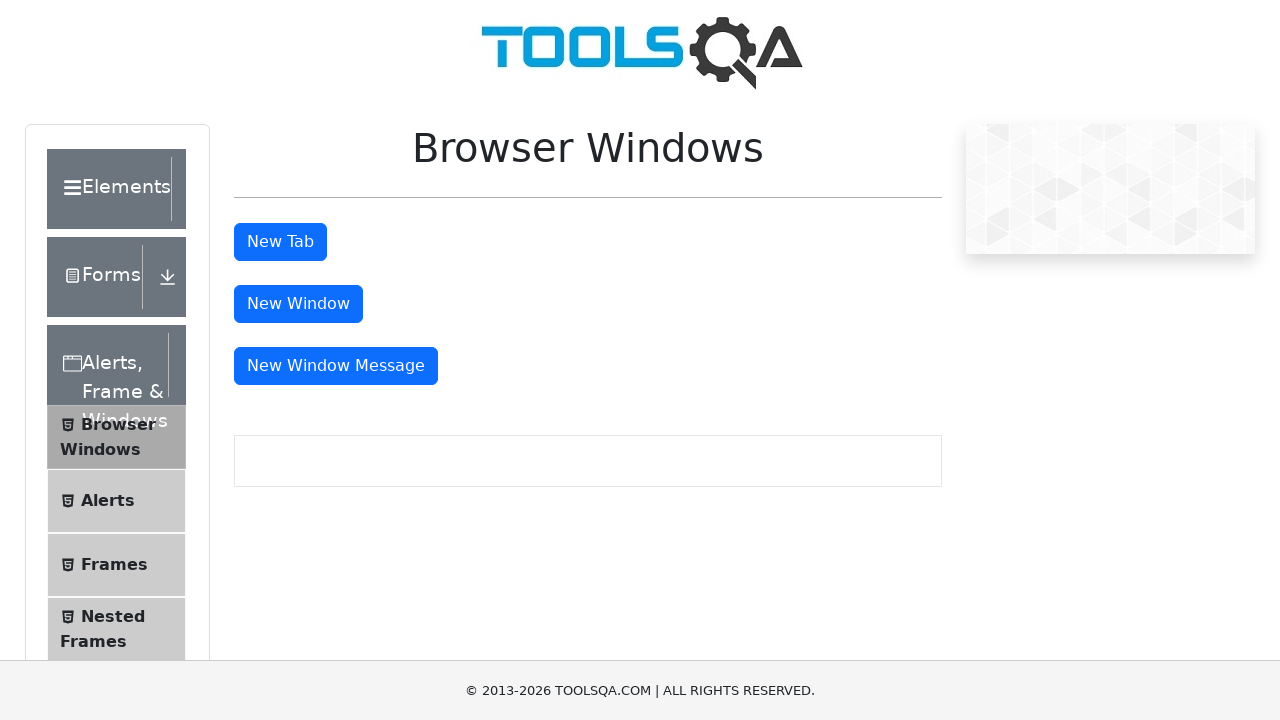

Waited for window button to be visible
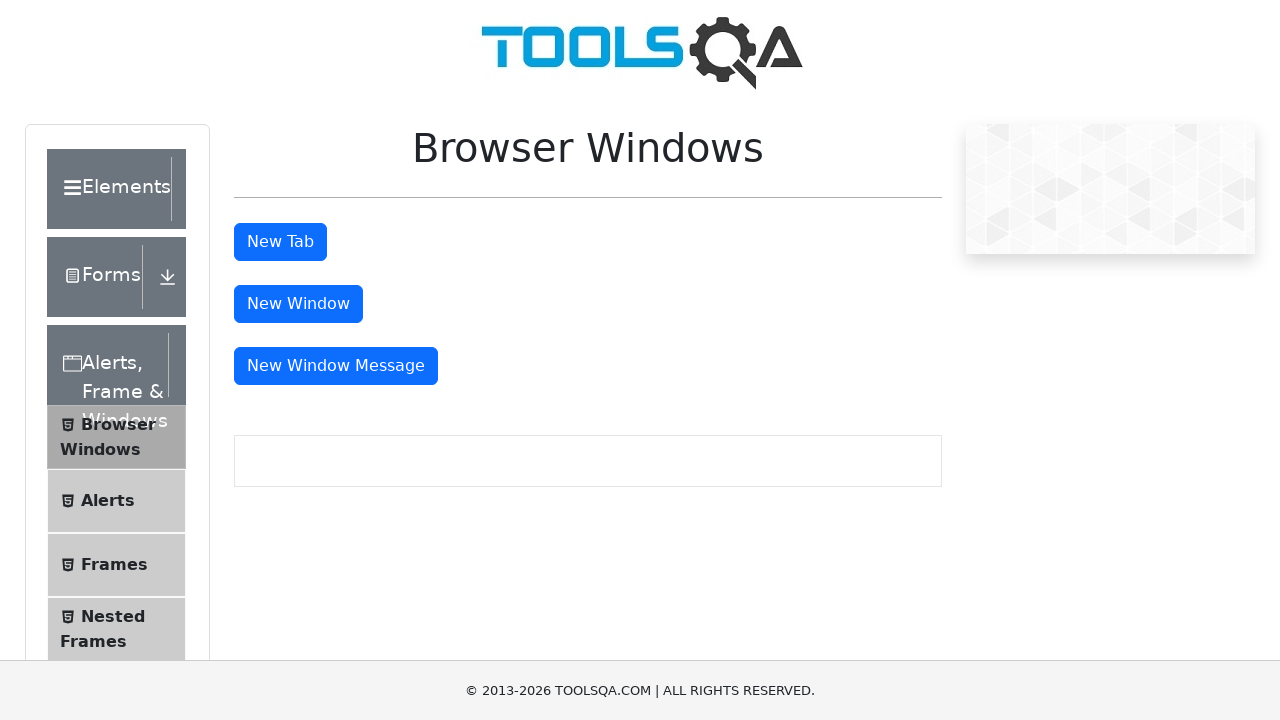

Clicked window button to open new window at (298, 304) on #windowButton
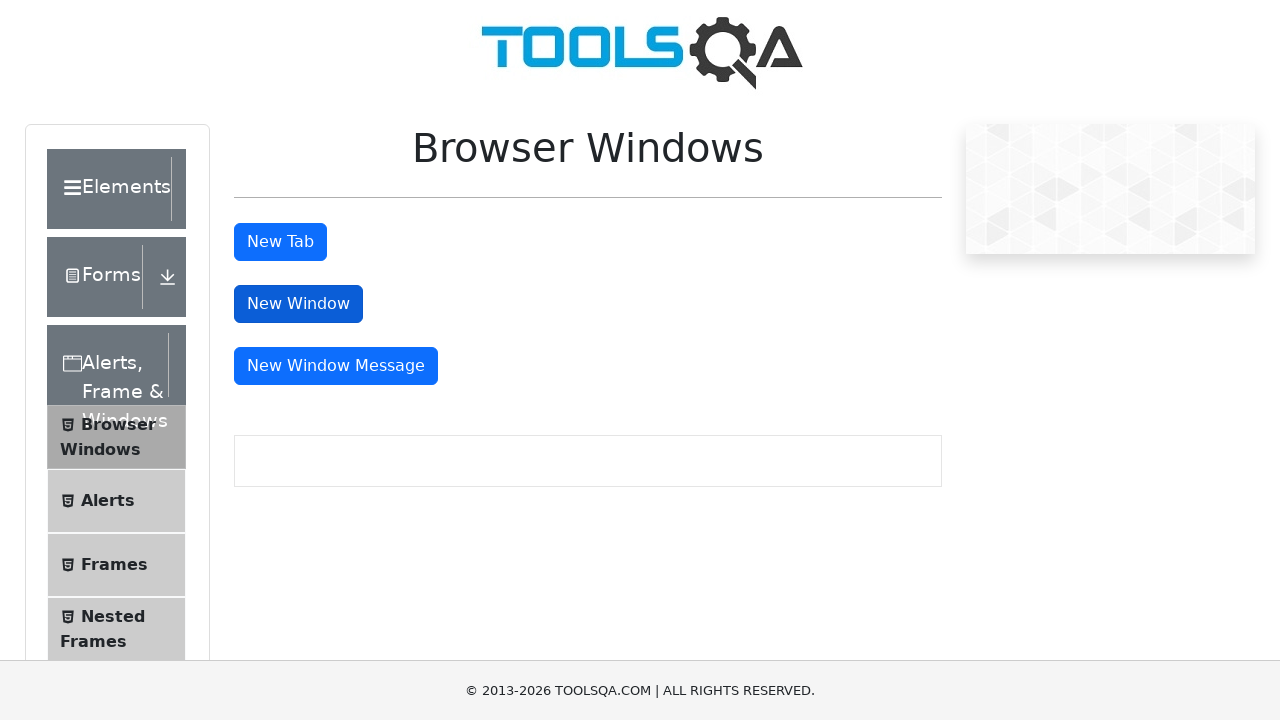

New window opened and captured
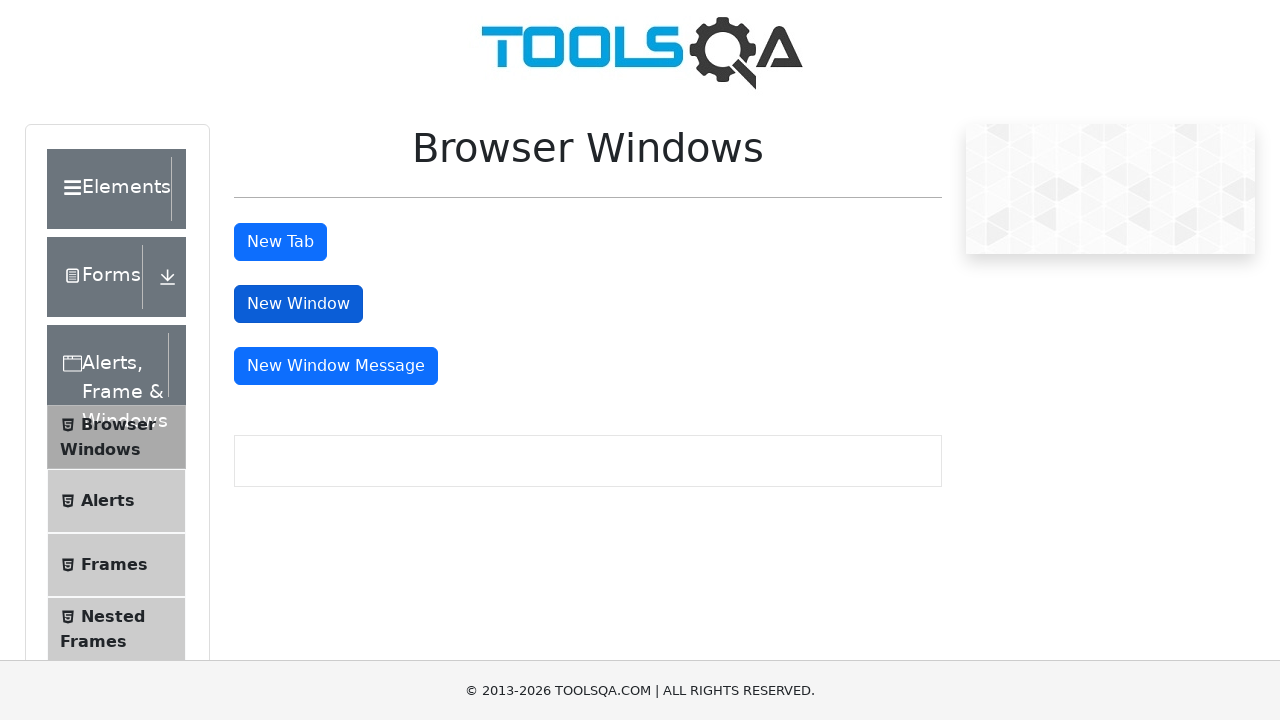

New page loaded completely
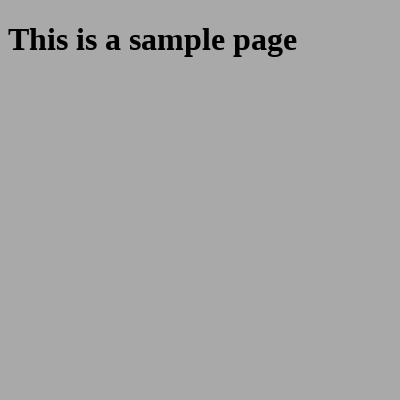

Retrieved sample heading text from new page
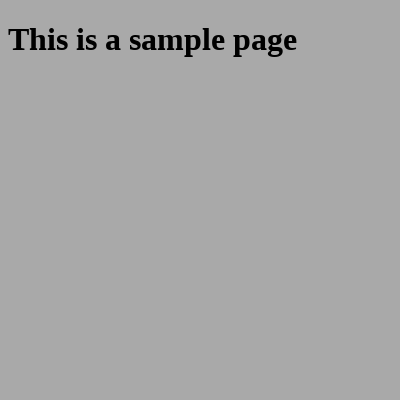

Verified that sample heading contains expected text
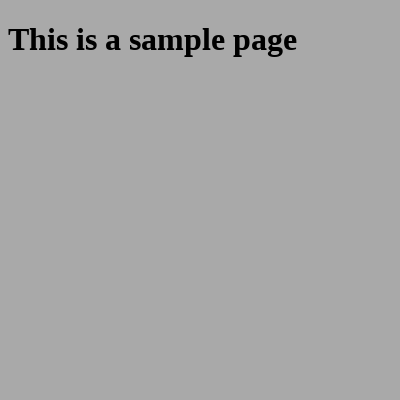

Closed child window
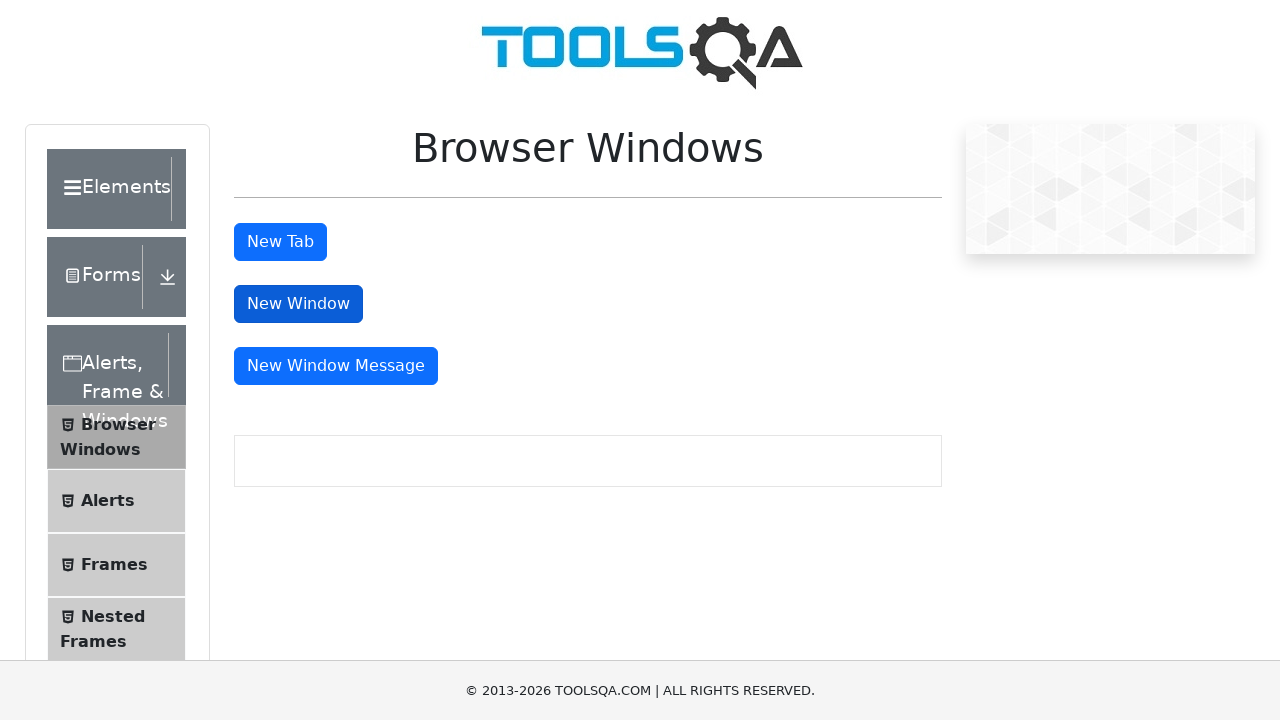

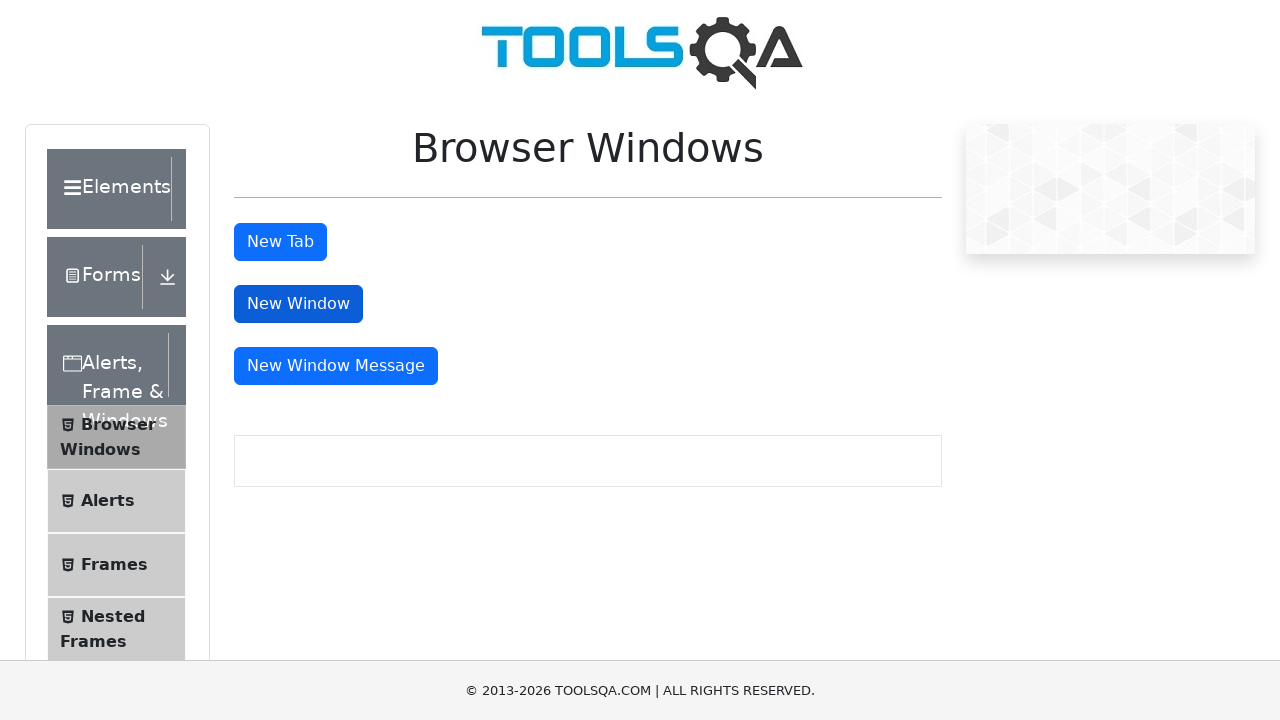